Tests JavaScript alert box functionality by entering a name, triggering an alert, accepting it, then triggering a confirm dialog and dismissing it.

Starting URL: https://rahulshettyacademy.com/AutomationPractice/

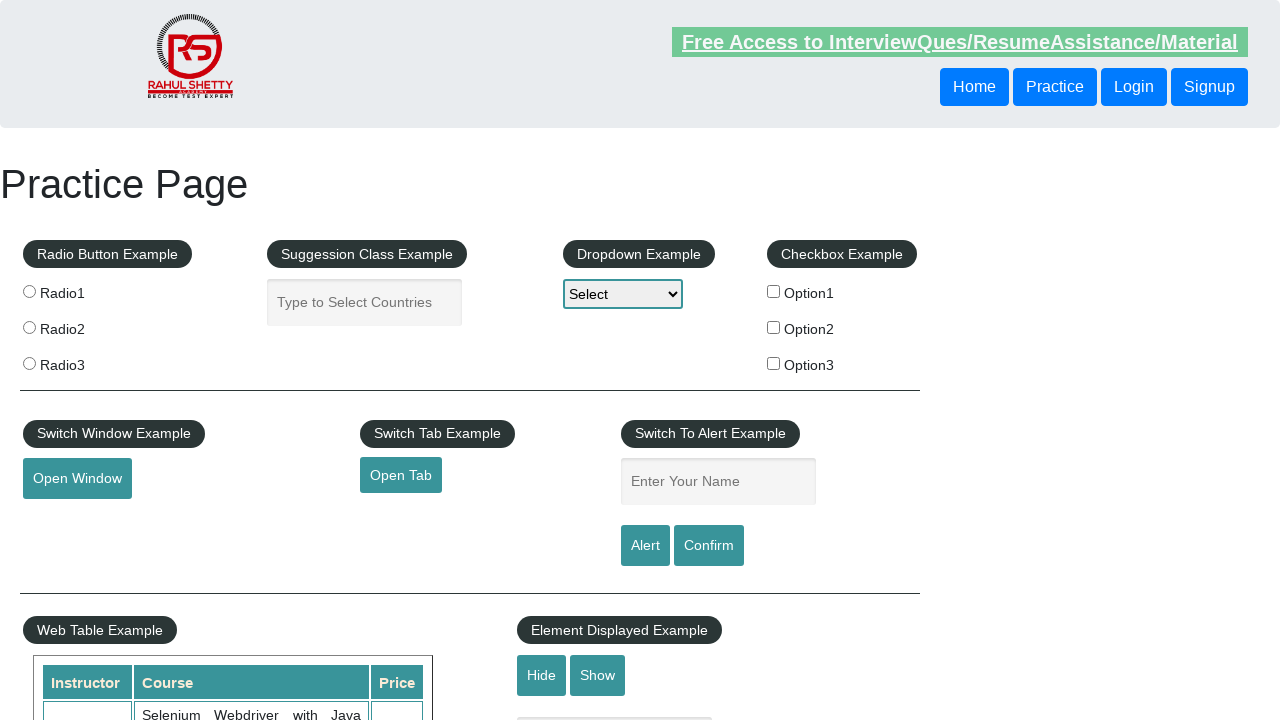

Filled name field with 'Rahul' on #name
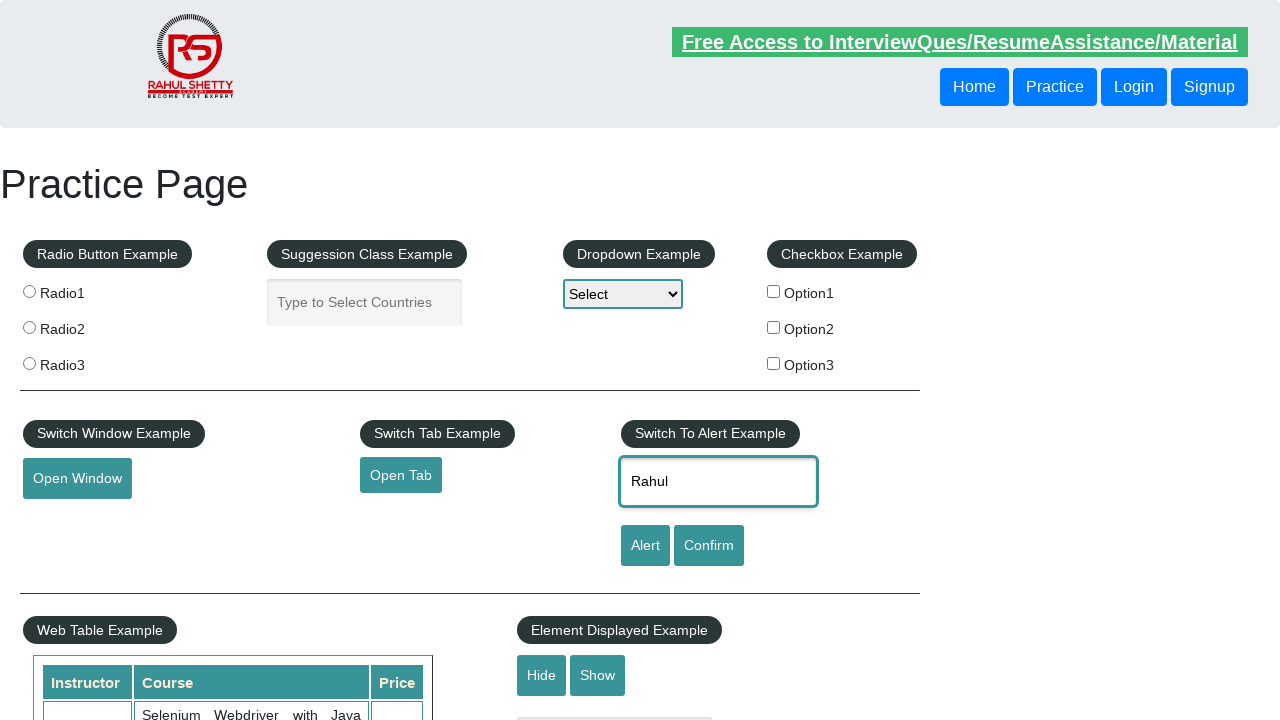

Clicked alert button and accepted JavaScript alert dialog at (645, 546) on #alertbtn
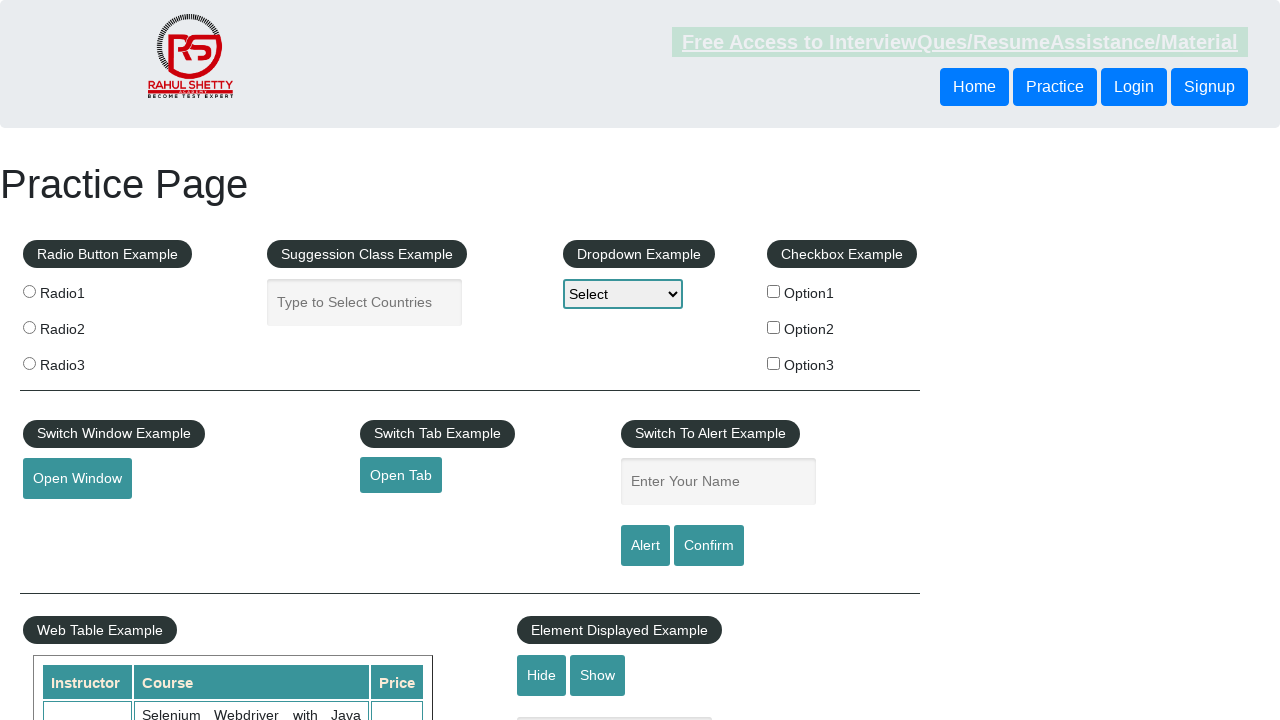

Waited 500ms for alert processing
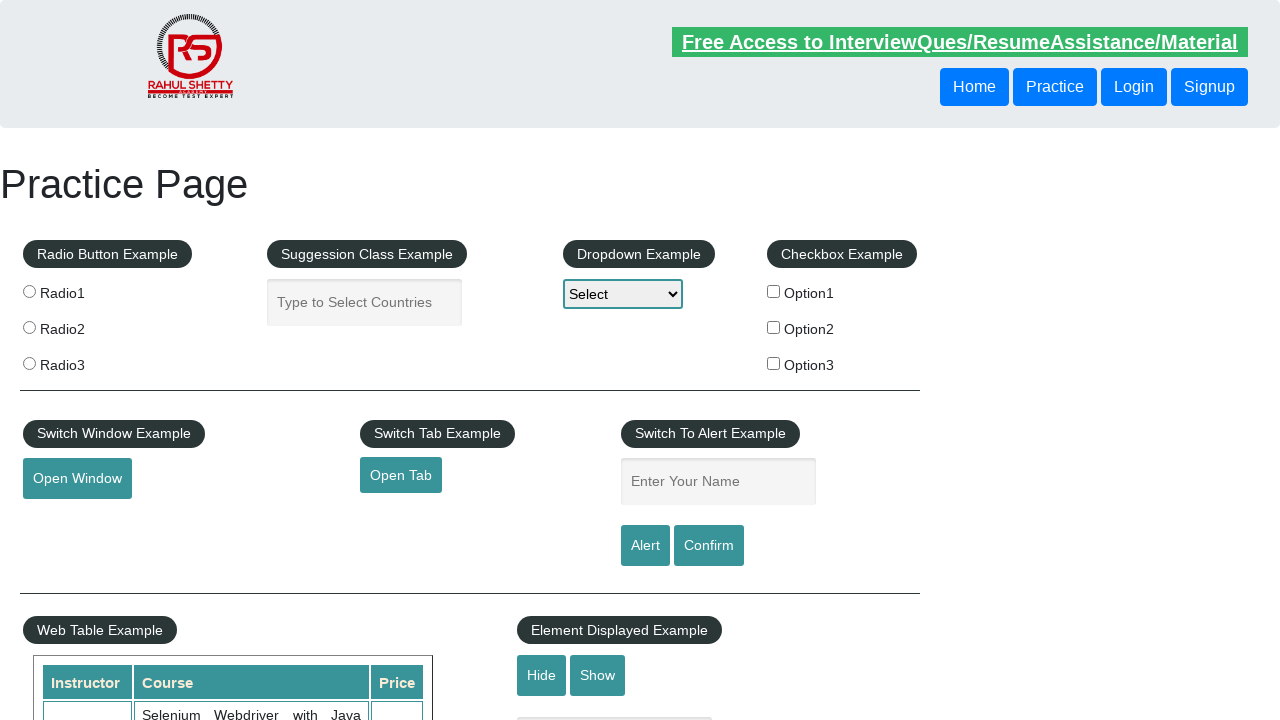

Clicked confirm button and dismissed confirm dialog at (709, 546) on #confirmbtn
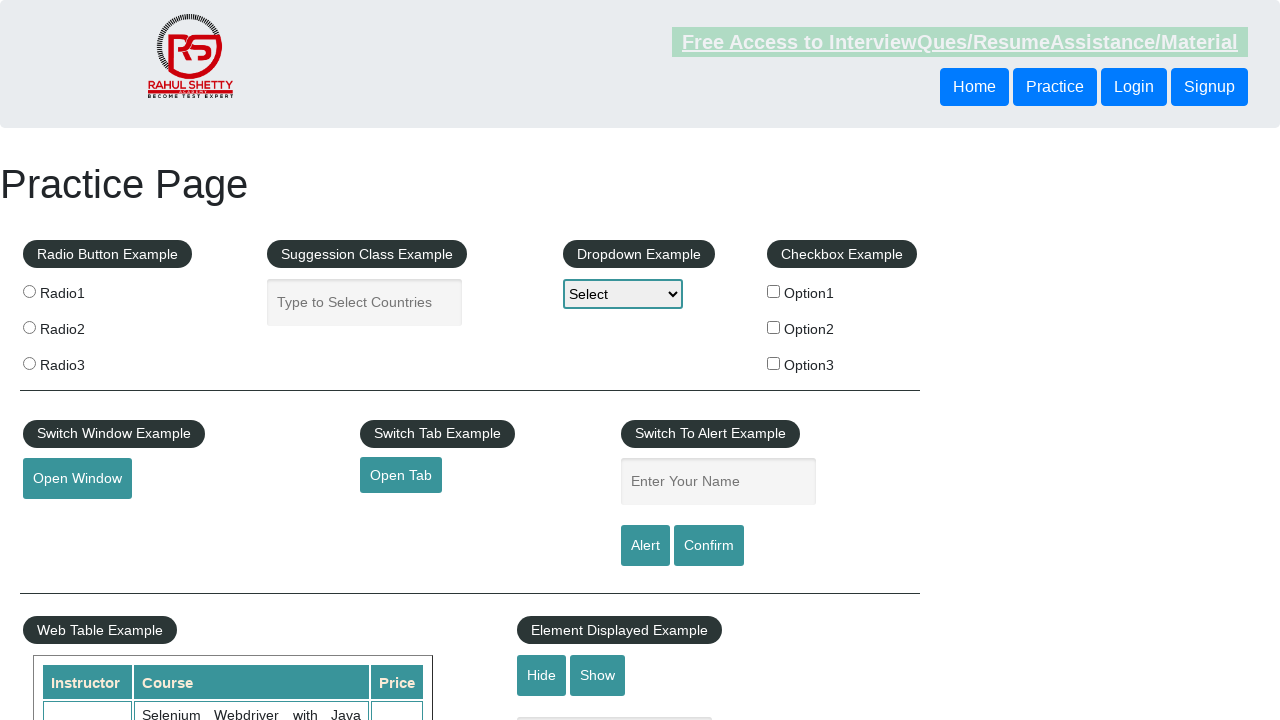

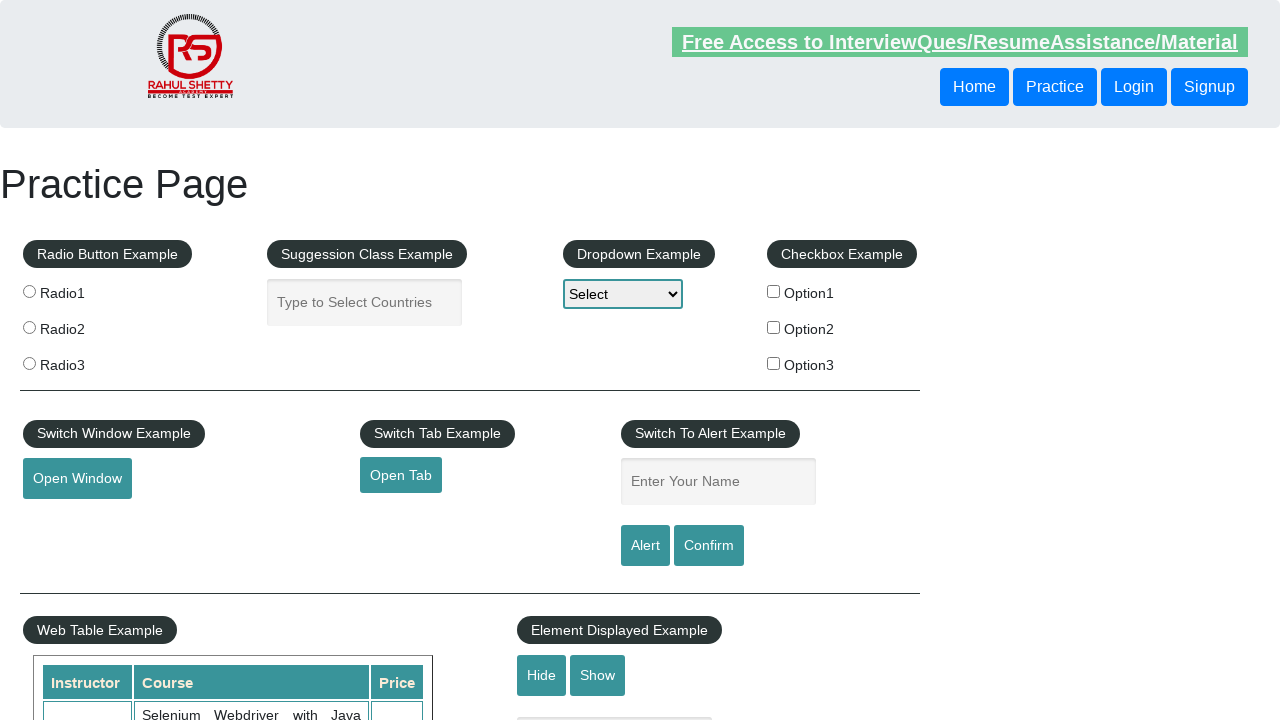